Tests account registration flow by filling out registration form with user details, accepting privacy policy, and submitting the form

Starting URL: https://naveenautomationlabs.com/opencart/index.php?route=account/register

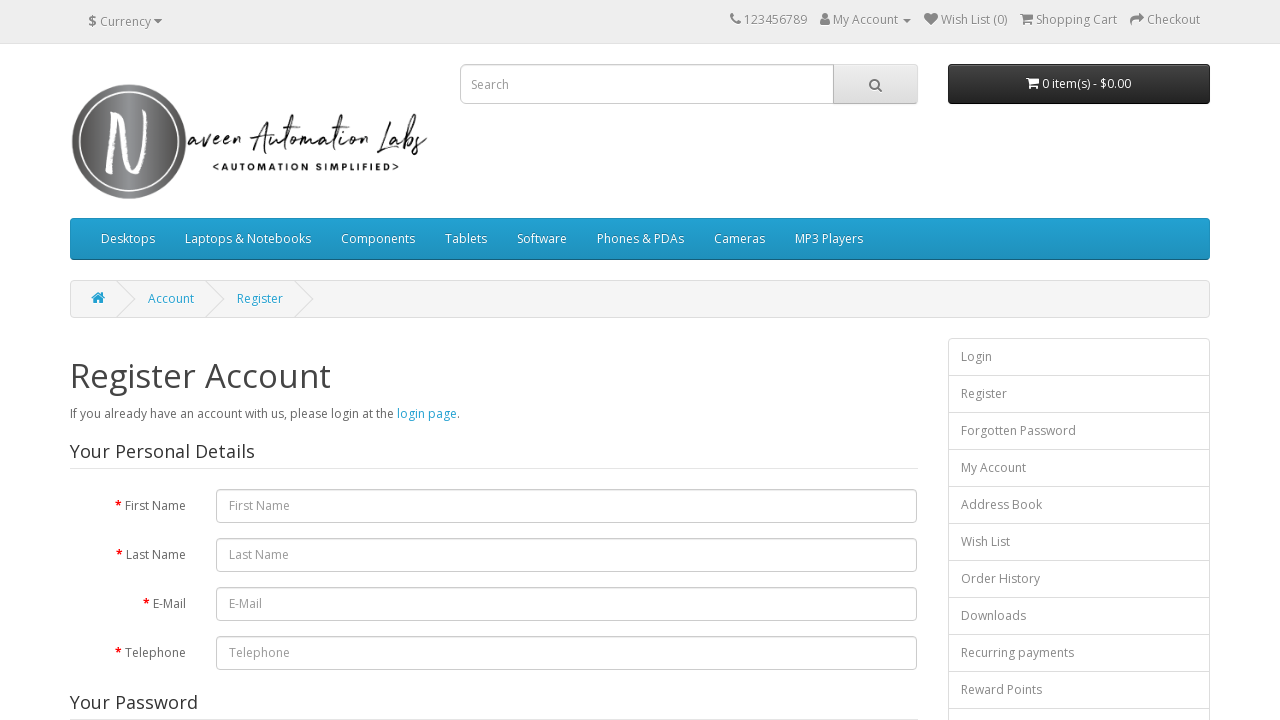

Filled first name field with 'John' on input[name='firstname']
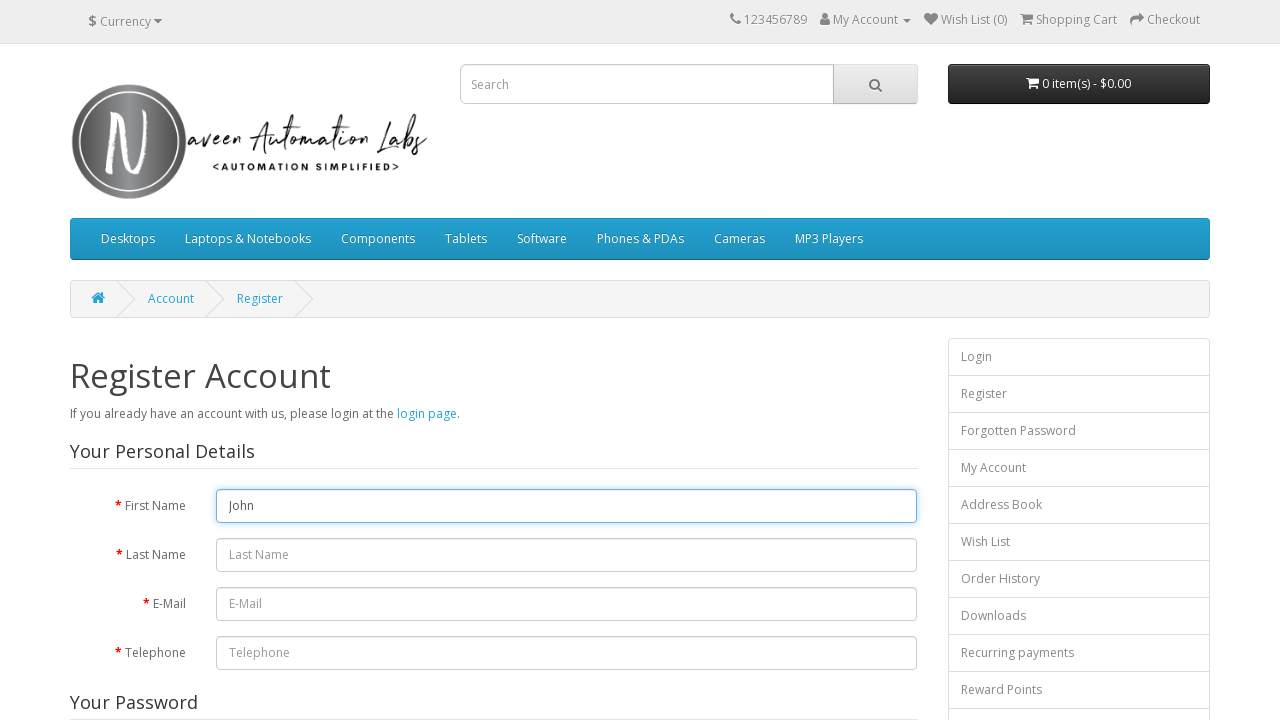

Filled last name field with 'Smith' on input[name='lastname']
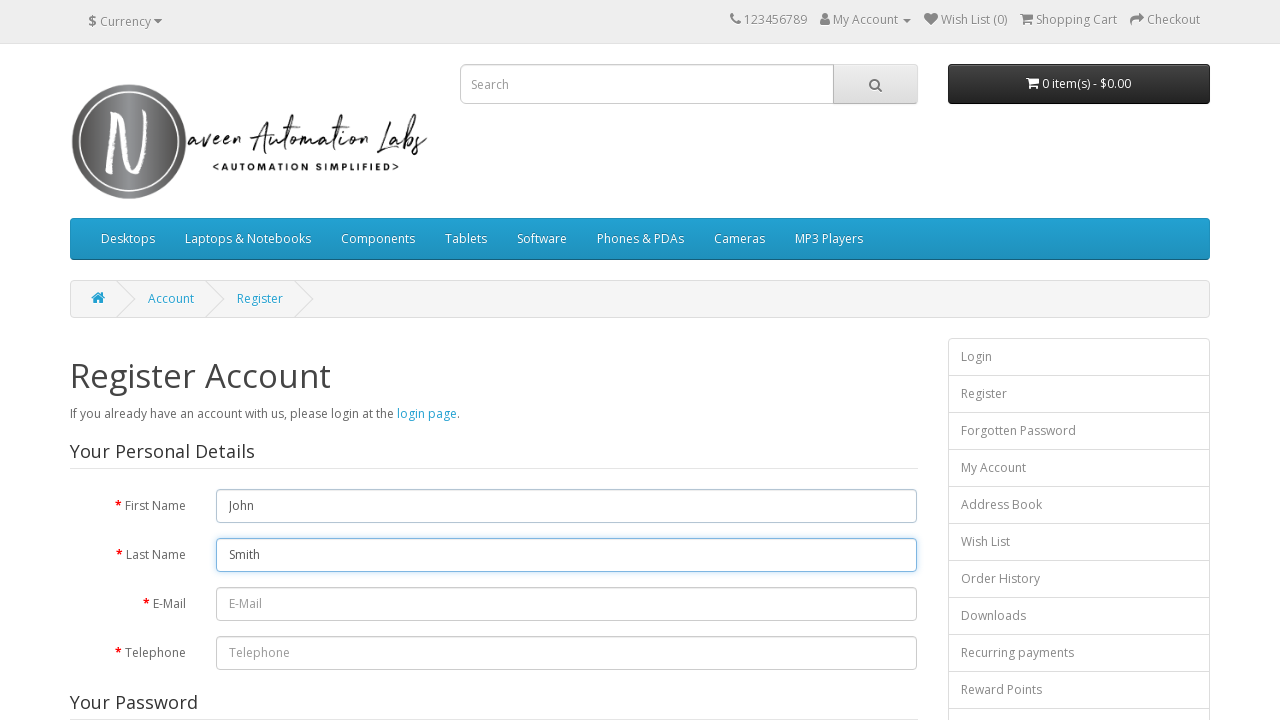

Filled email field with 'testuser847@example.com' on input[name='email']
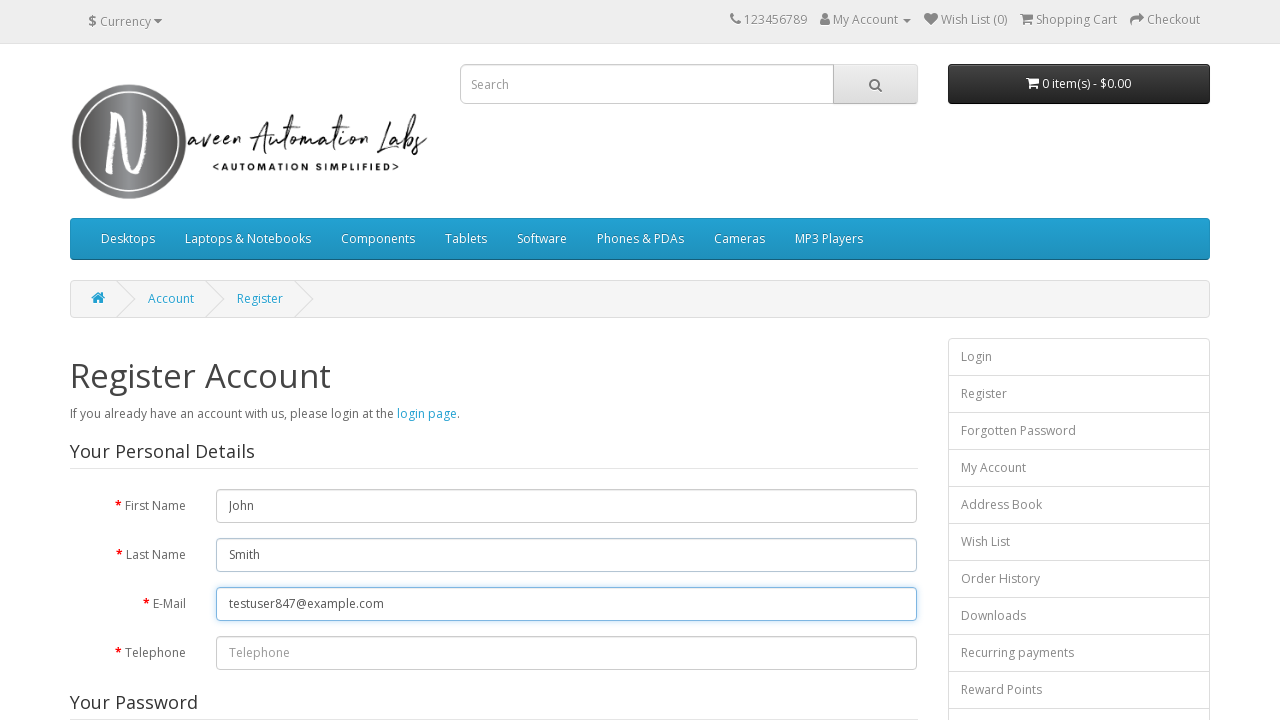

Filled telephone field with '5551234567' on input[name='telephone']
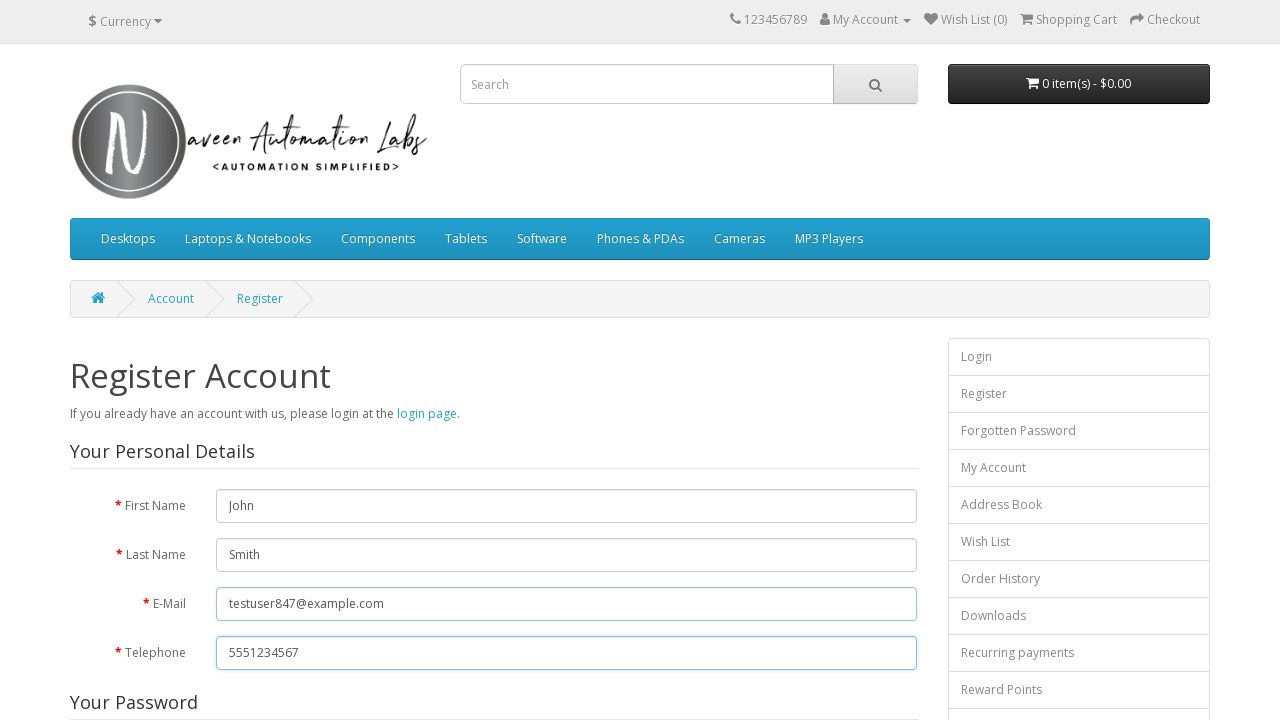

Filled password field with 'TestPass123!' on input[name='password']
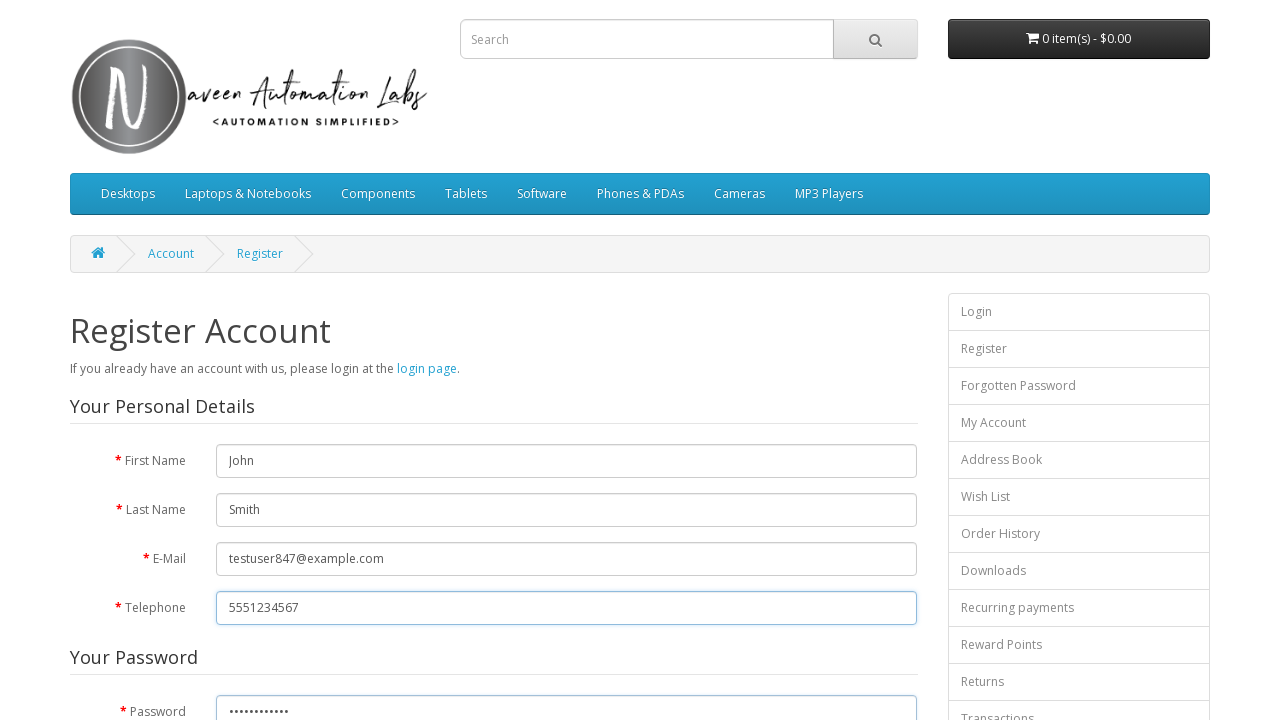

Filled password confirmation field with 'TestPass123!' on input[name='confirm']
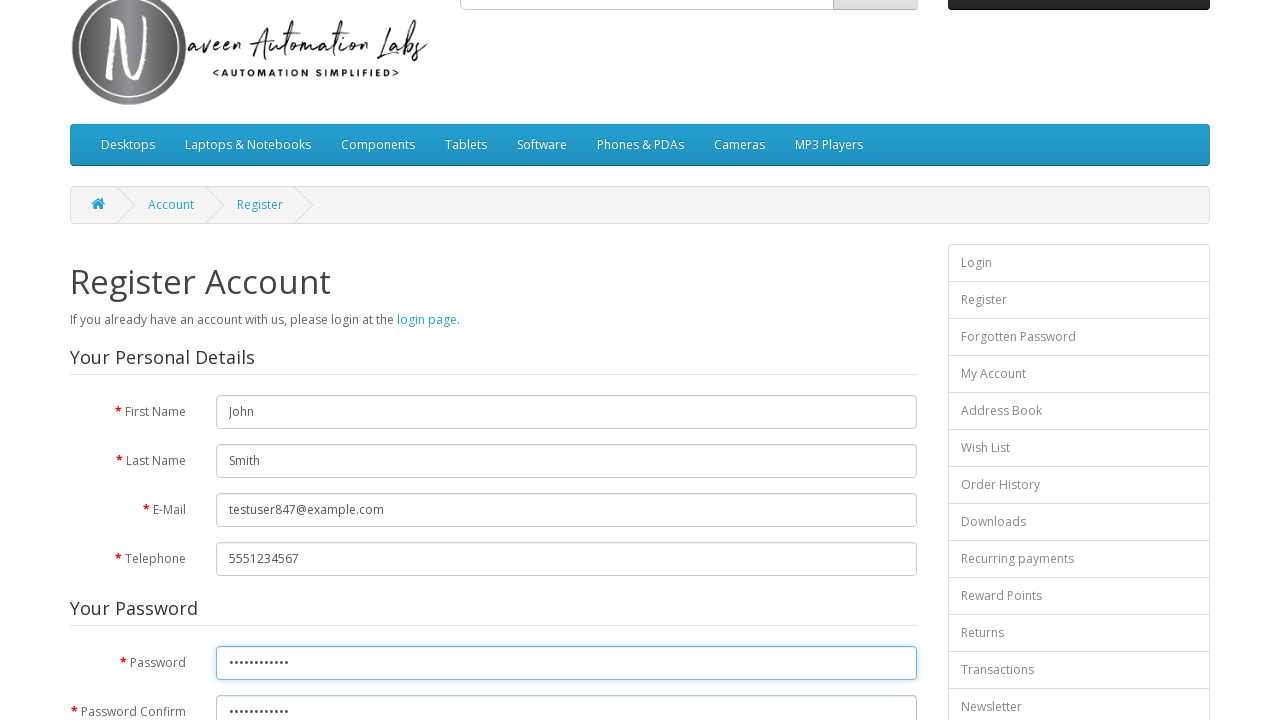

Clicked privacy policy agreement checkbox at (825, 424) on input[name='agree']
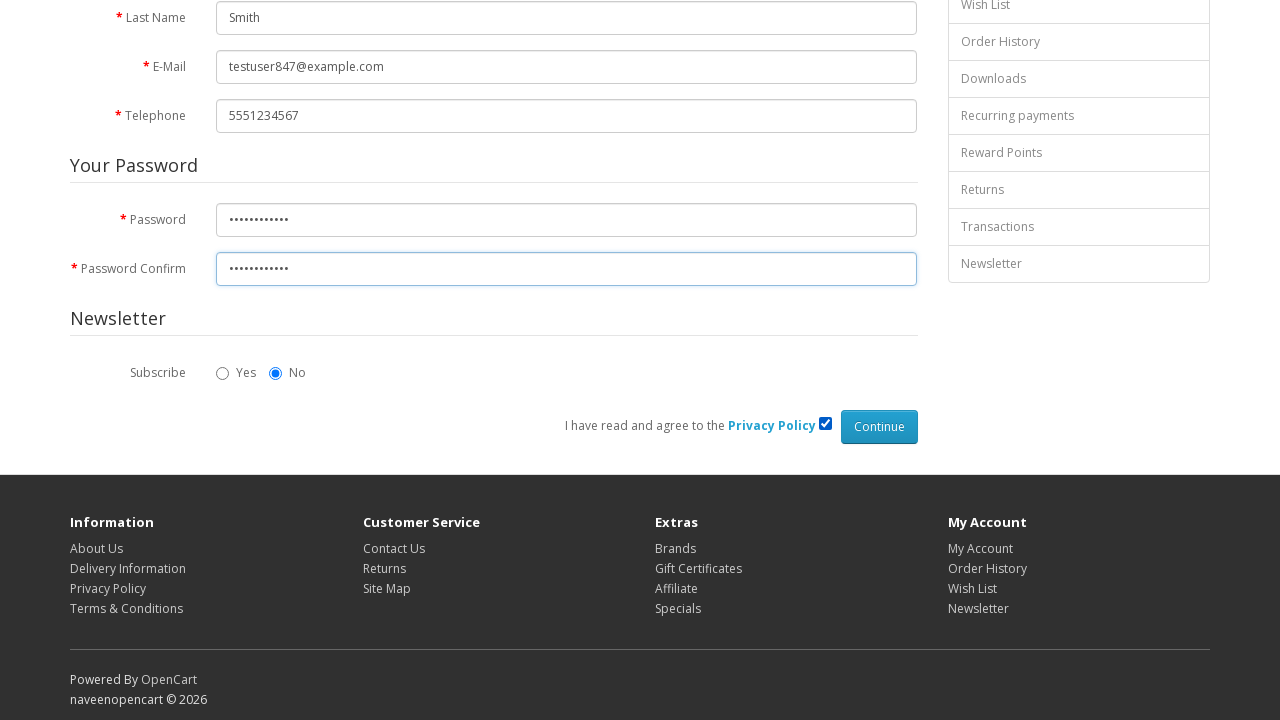

Clicked submit button to register account at (879, 427) on xpath=//input[@type='submit']
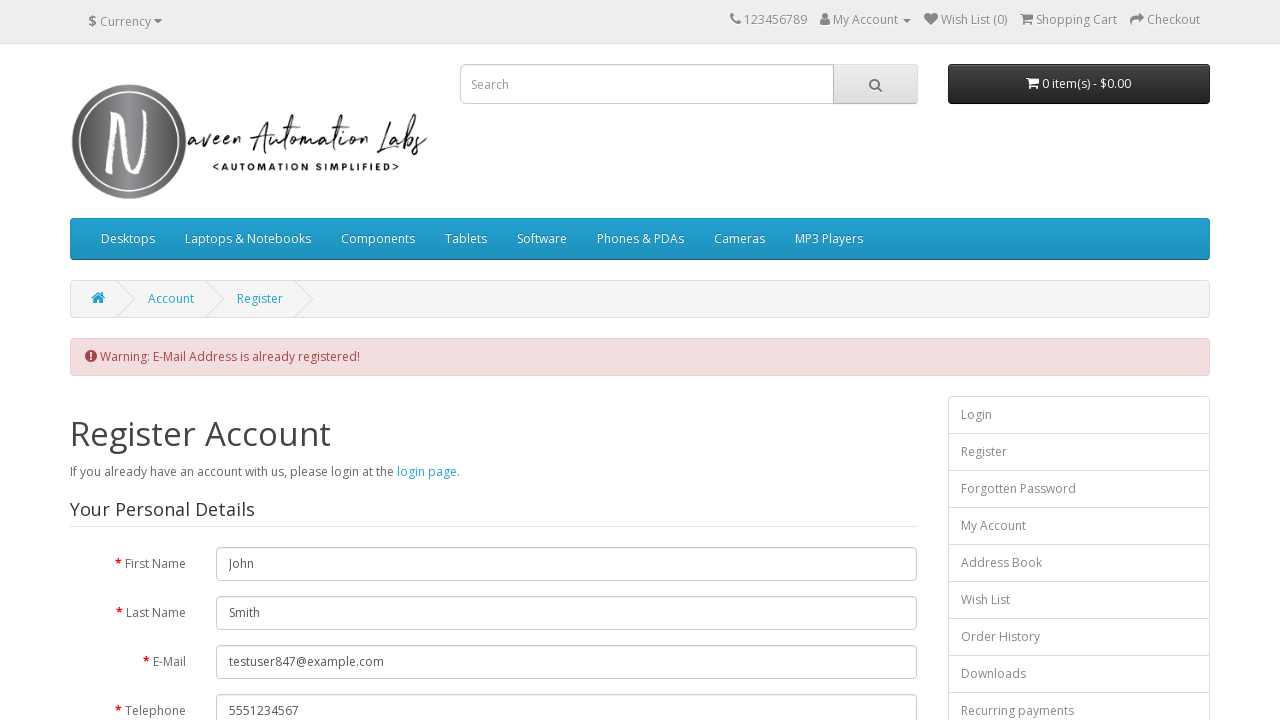

Registration success page loaded with confirmation heading
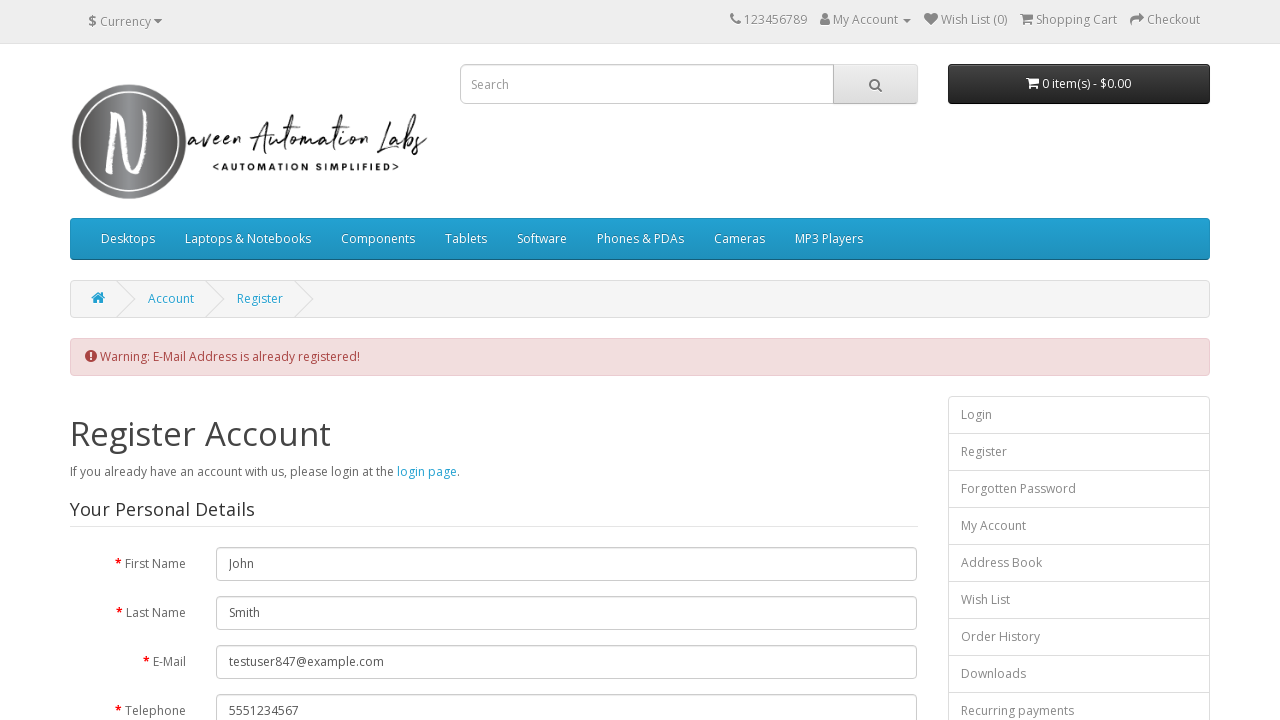

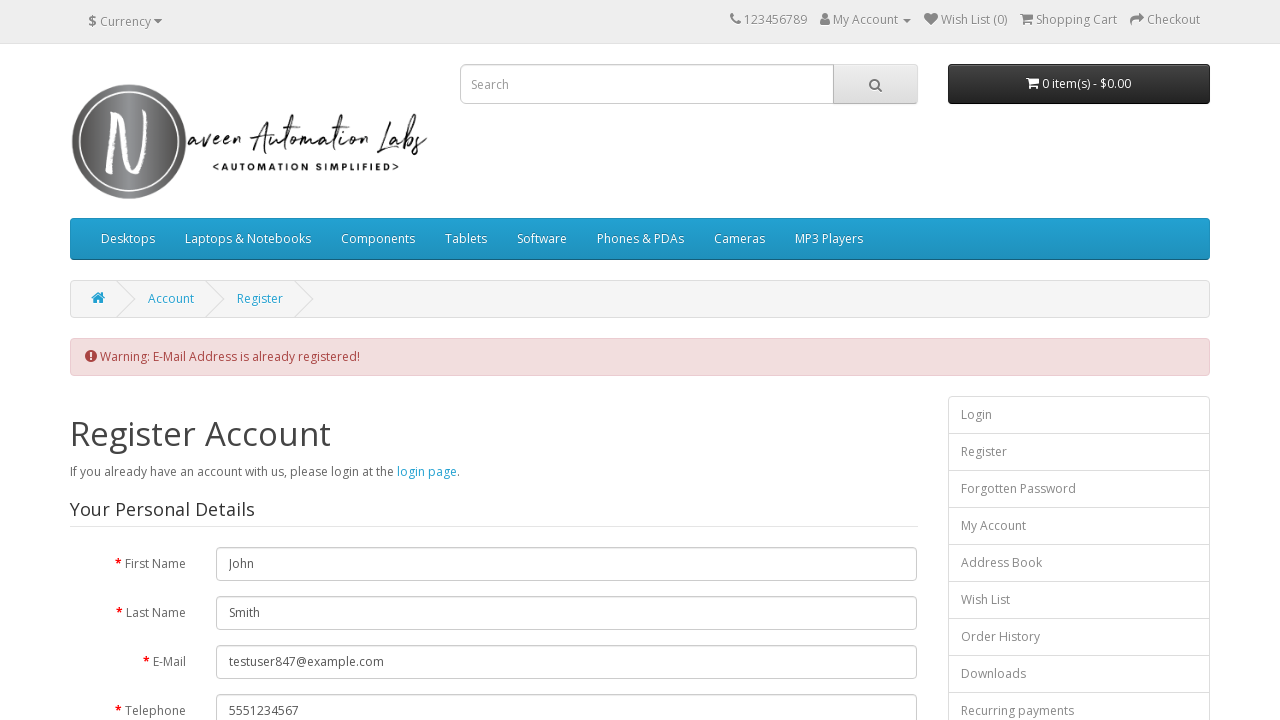